Tests right-click context menu functionality by performing a right-click on a designated area, verifying the alert message, dismissing it, then clicking a link that opens a new window and verifying the content in the new page.

Starting URL: https://the-internet.herokuapp.com/context_menu

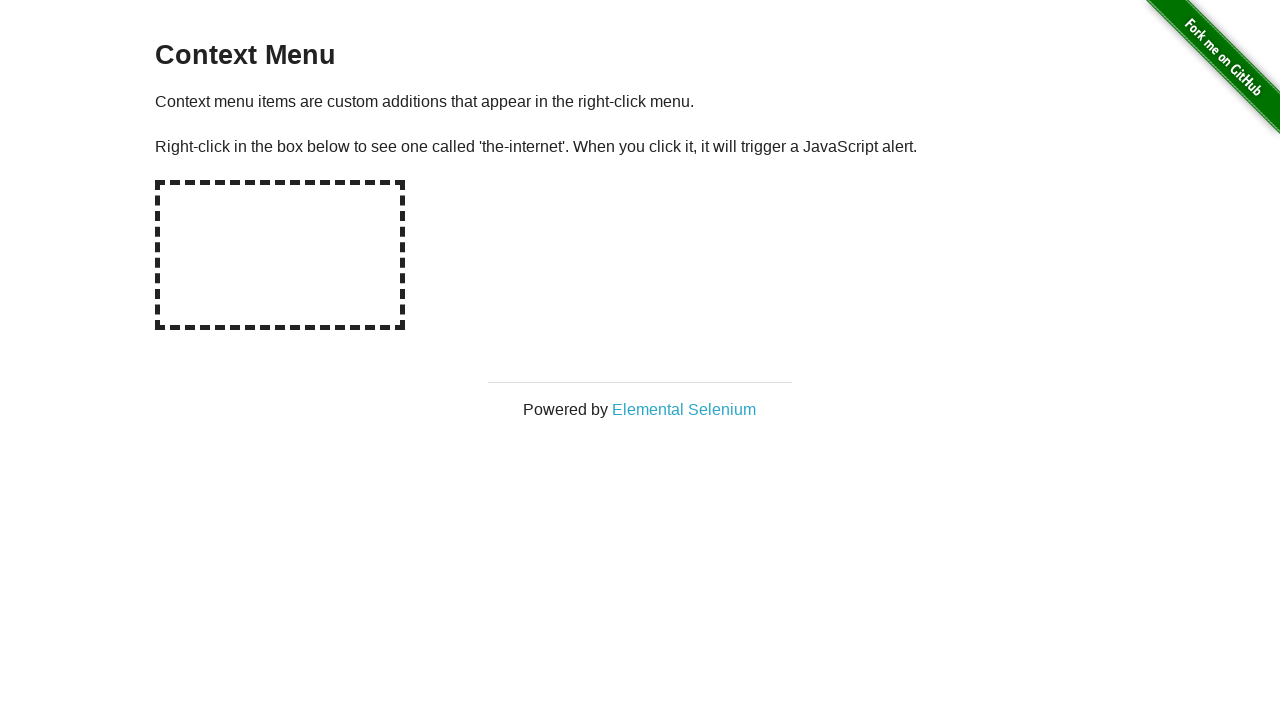

Right-clicked on hot-spot area to trigger context menu at (280, 255) on #hot-spot
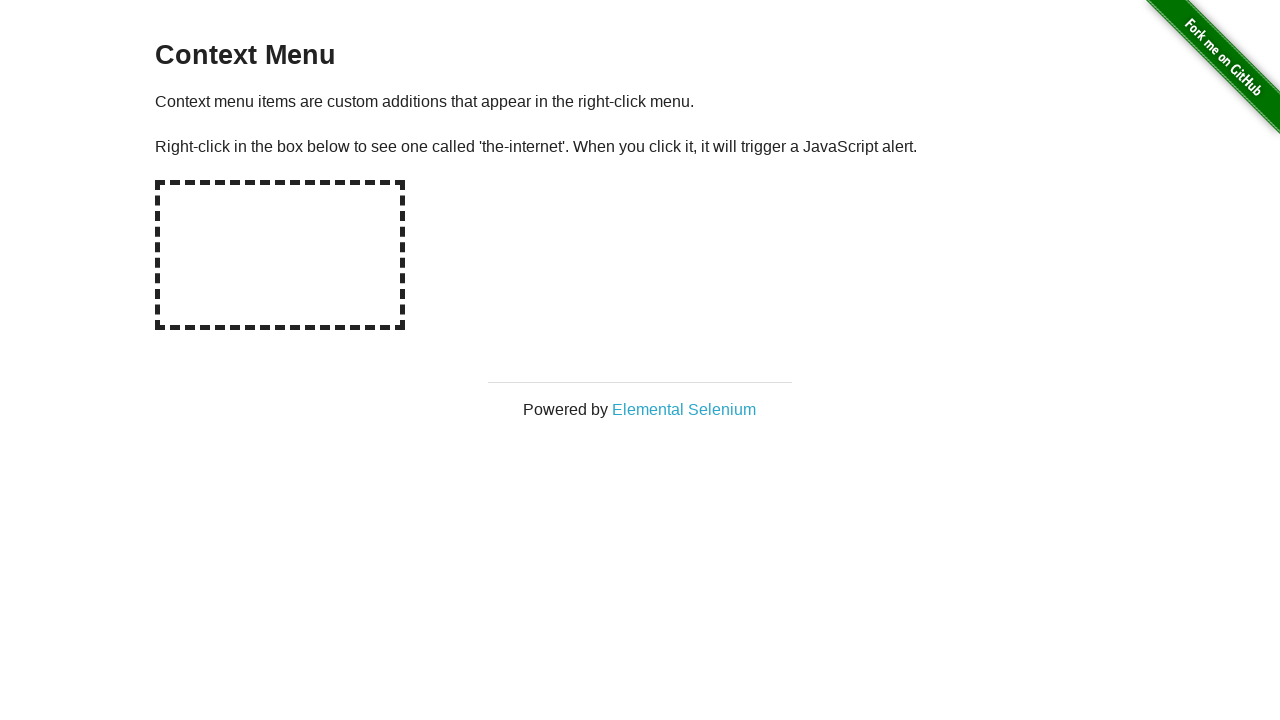

Right-clicked on hot-spot area again after setting up dialog handler at (280, 255) on #hot-spot
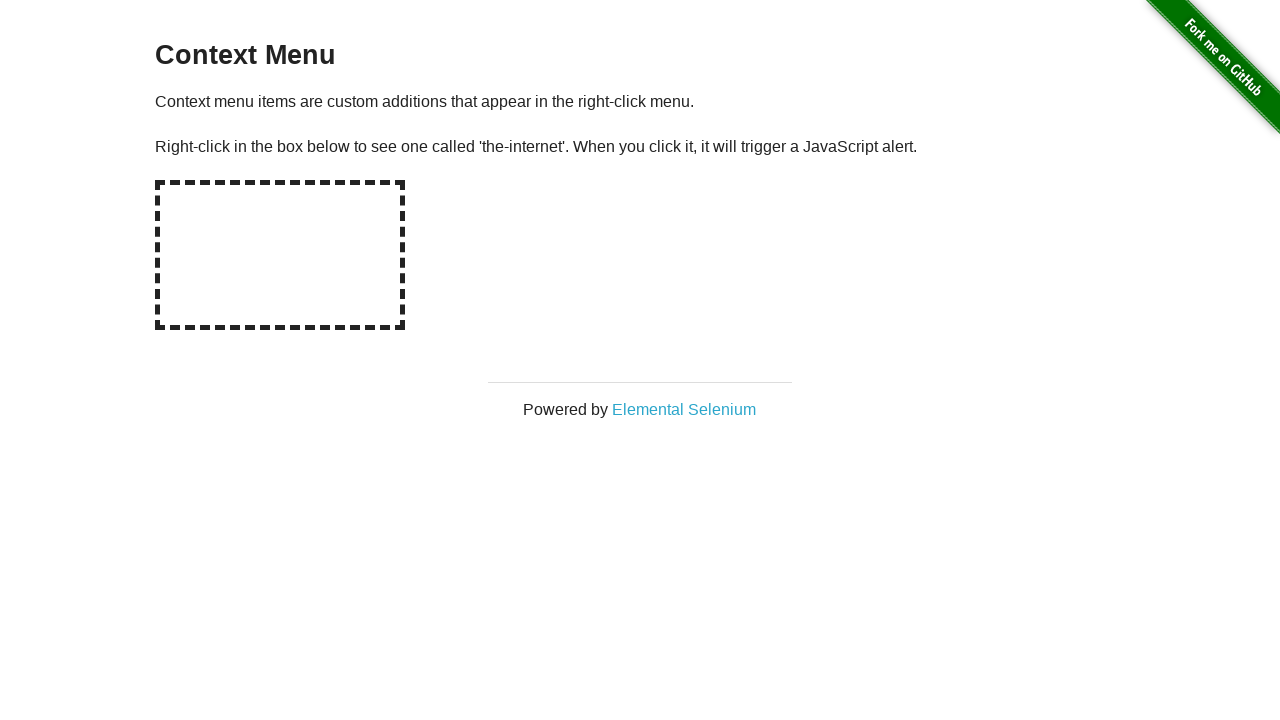

Waited 500ms for dialog to be handled
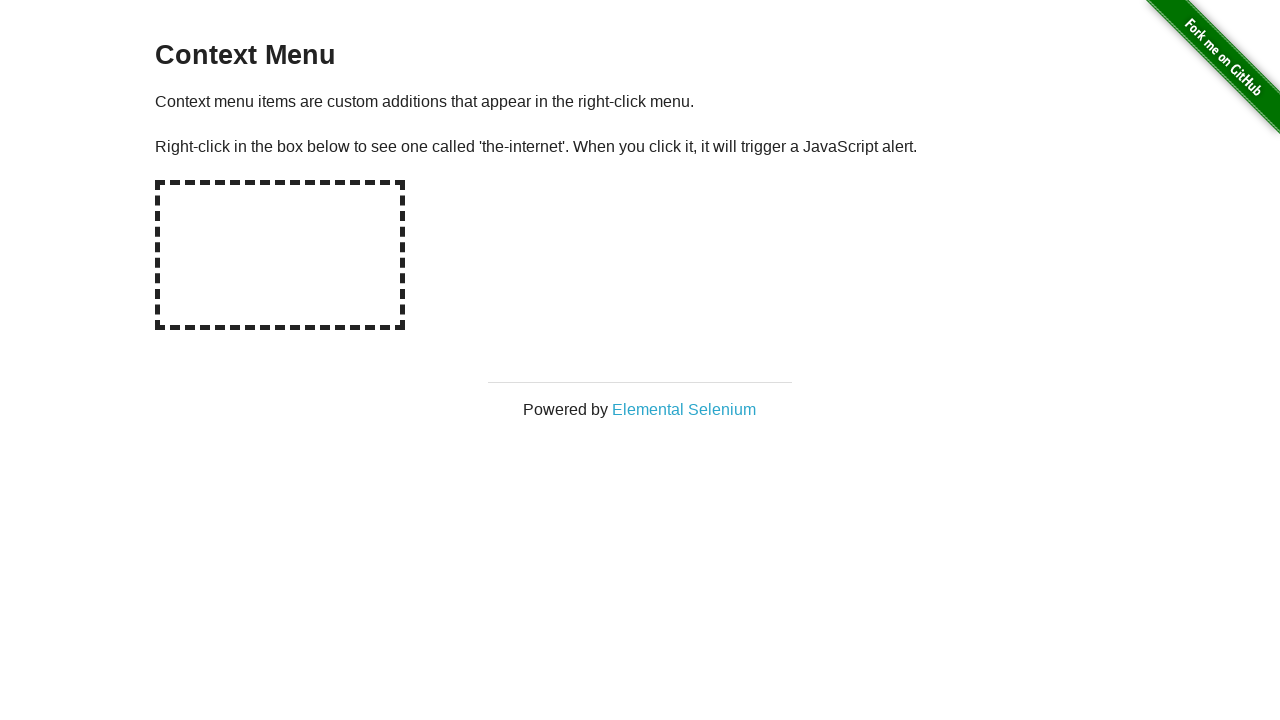

Verified alert message is 'You selected a context menu'
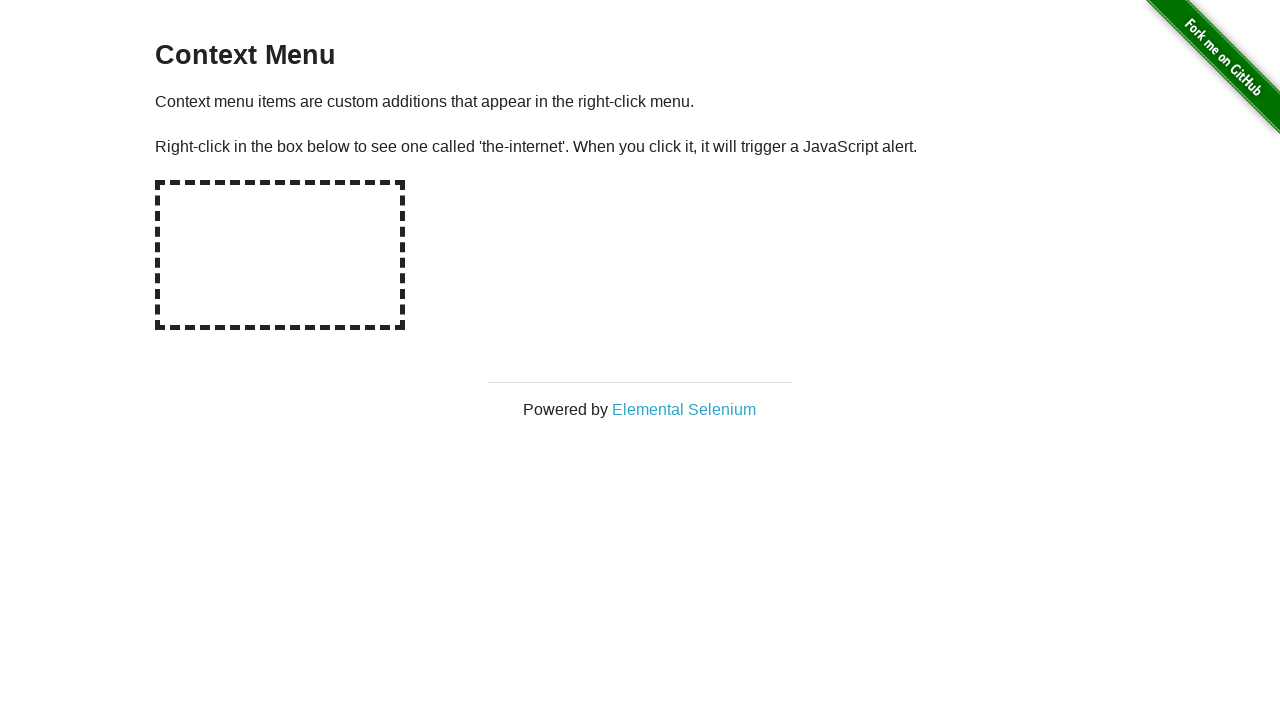

Clicked 'Elemental Selenium' link to open new page at (684, 409) on xpath=//*[text()='Elemental Selenium']
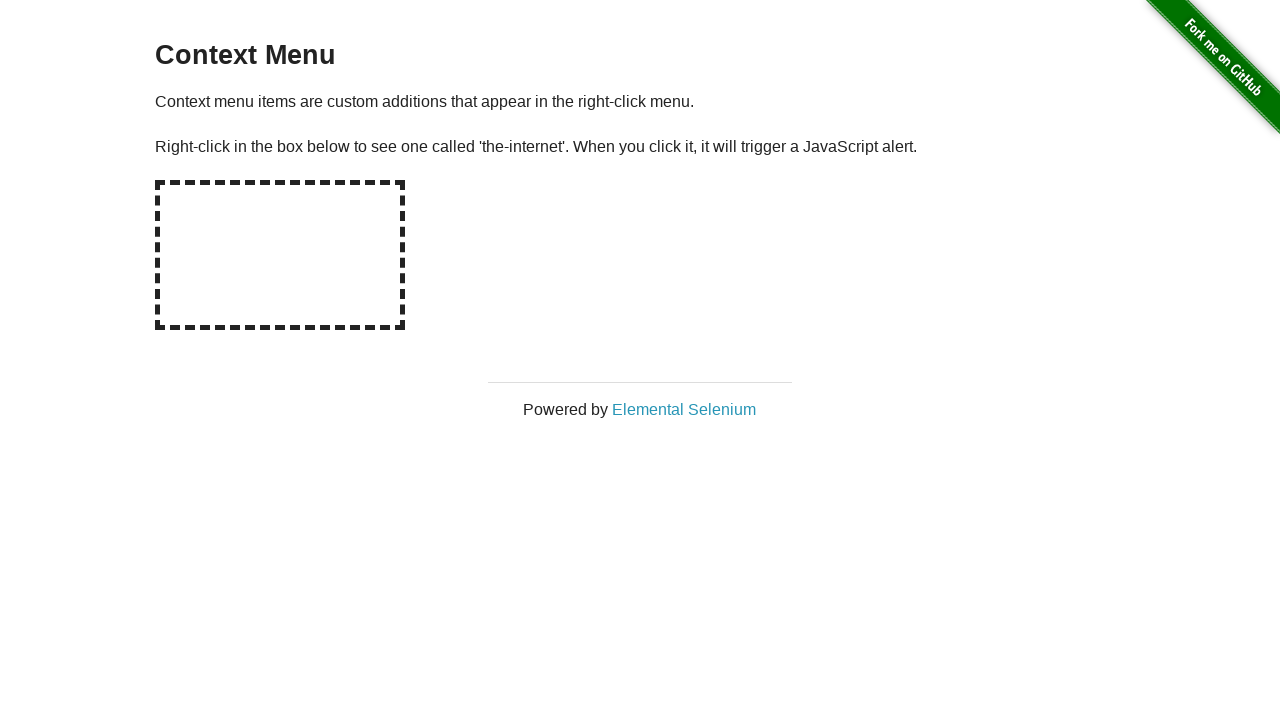

Retrieved new page from context
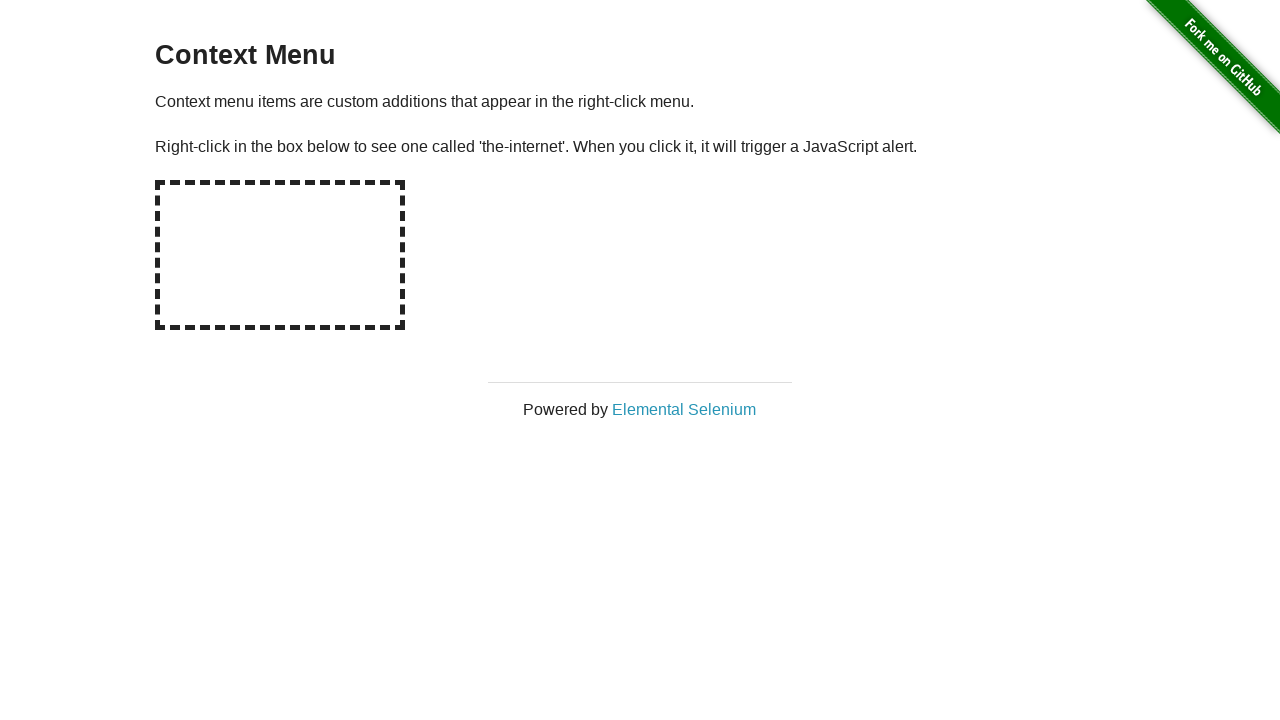

Waited for new page to load
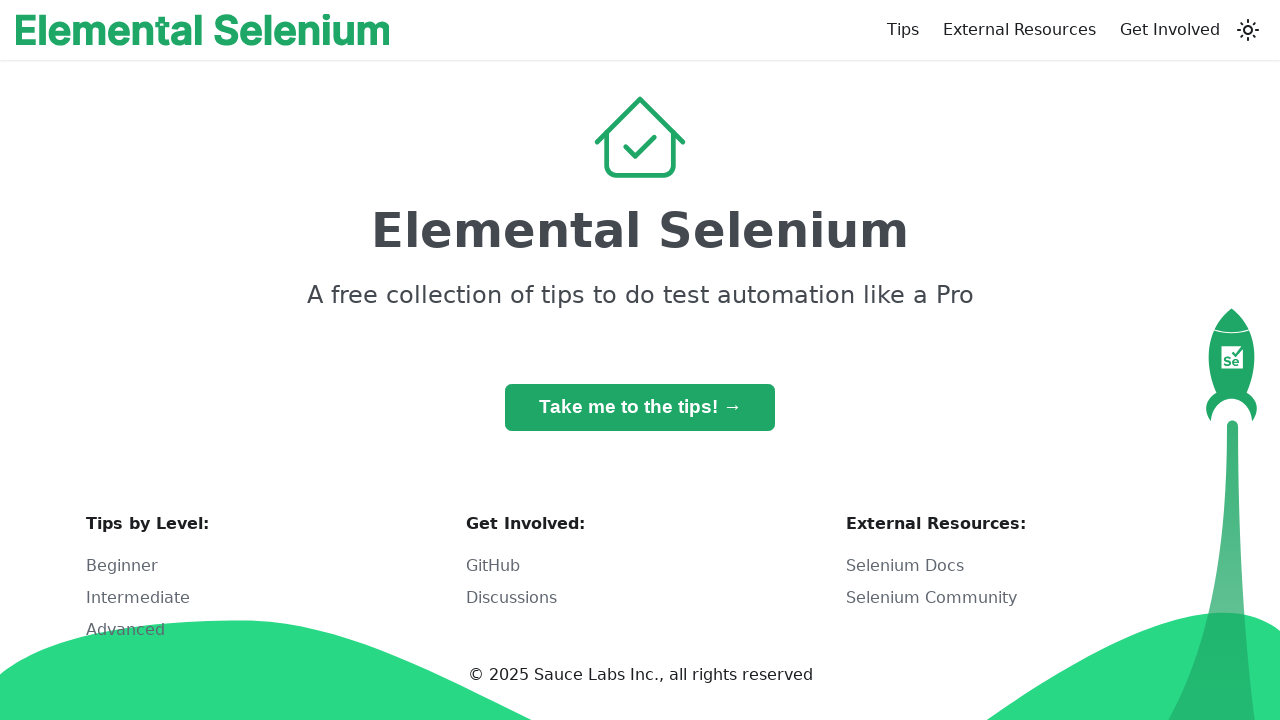

Retrieved h1 text from new page
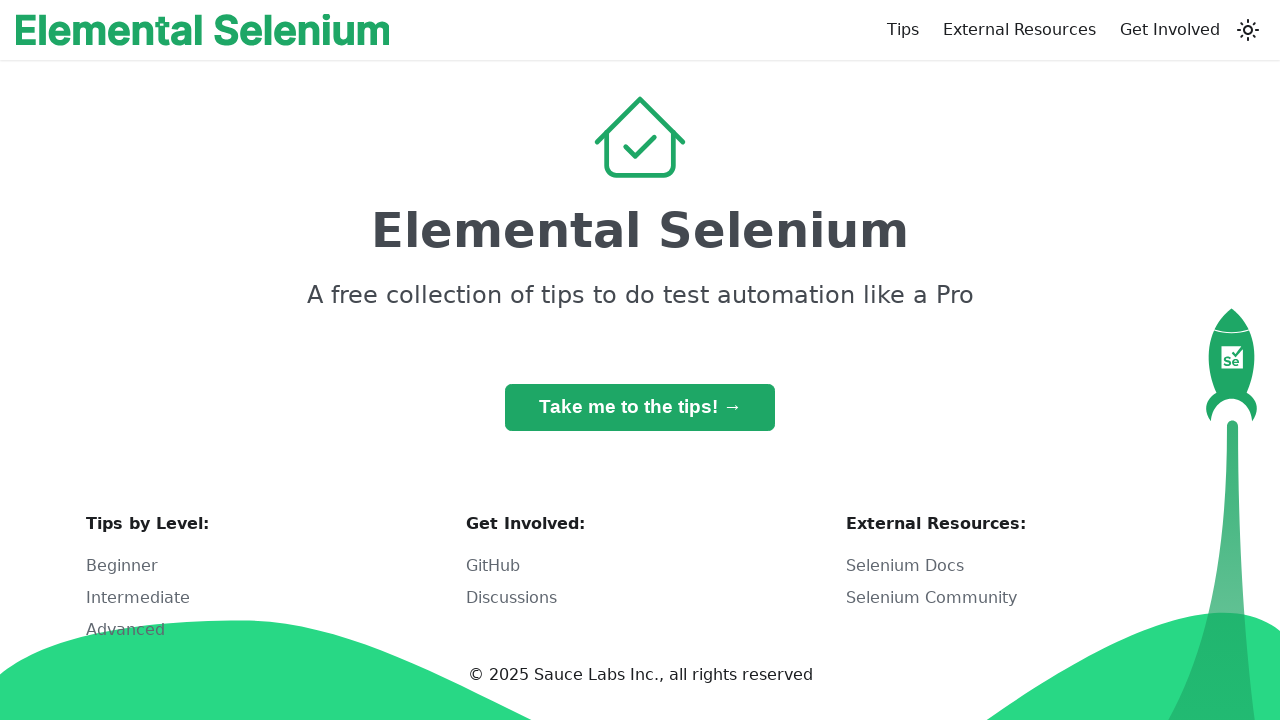

Verified h1 text equals 'Elemental Selenium'
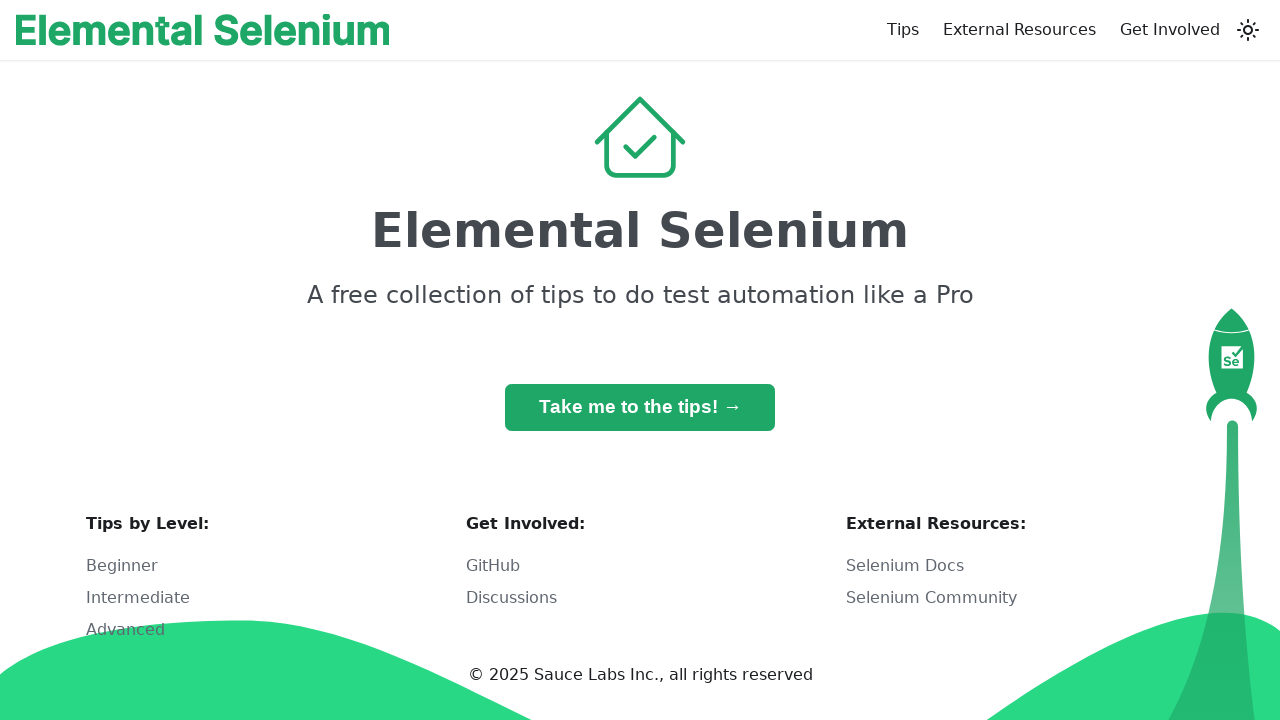

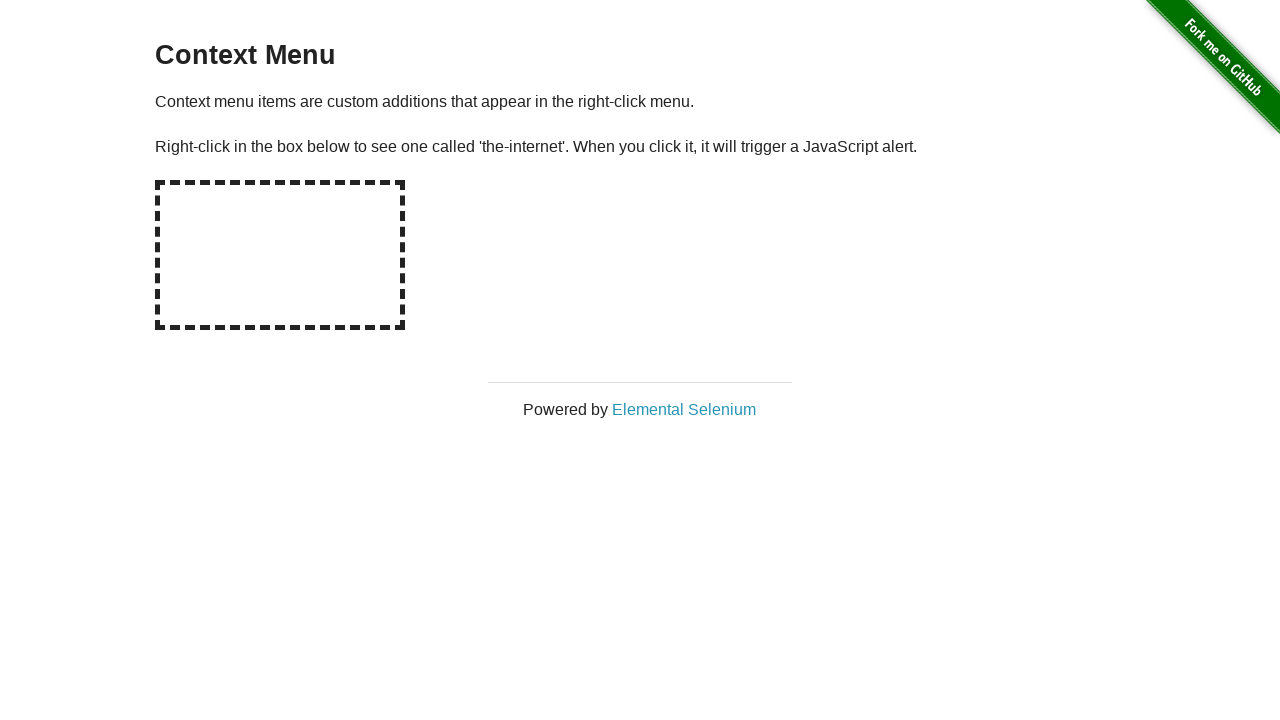